Tests clearing the complete state of all items by checking and unchecking the toggle all

Starting URL: https://demo.playwright.dev/todomvc

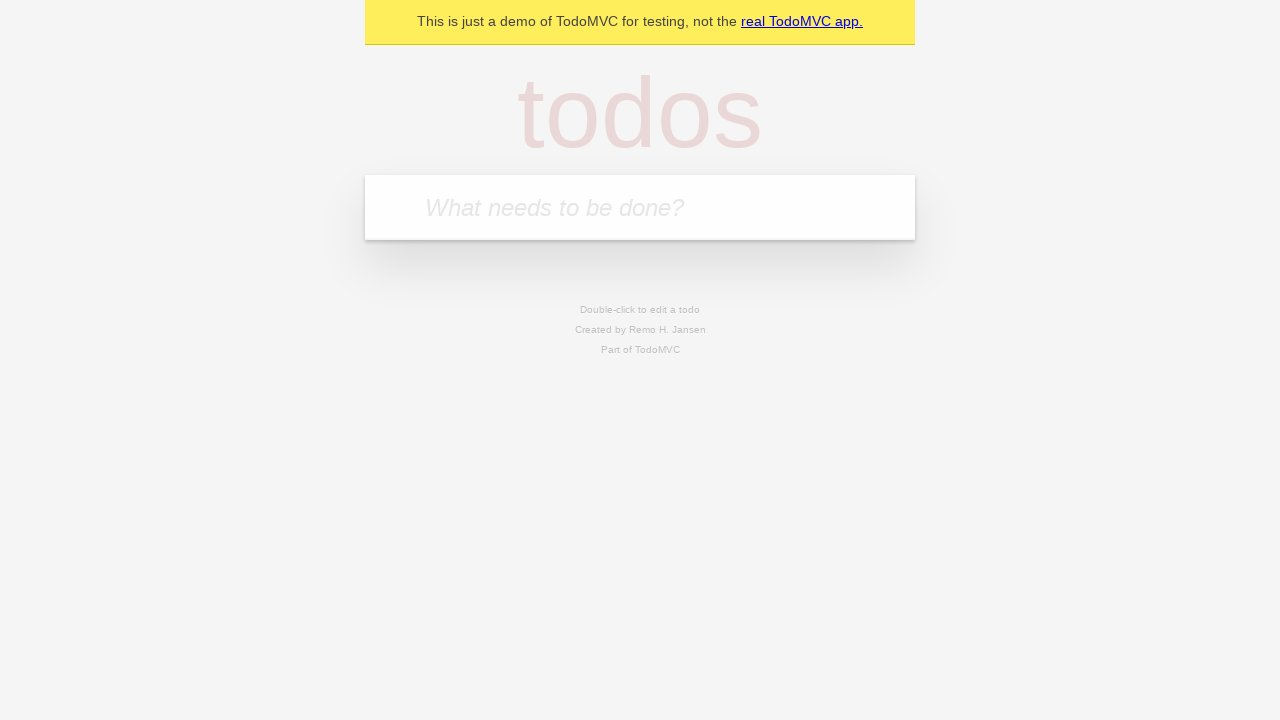

Filled todo input with 'buy some cheese' on internal:attr=[placeholder="What needs to be done?"i]
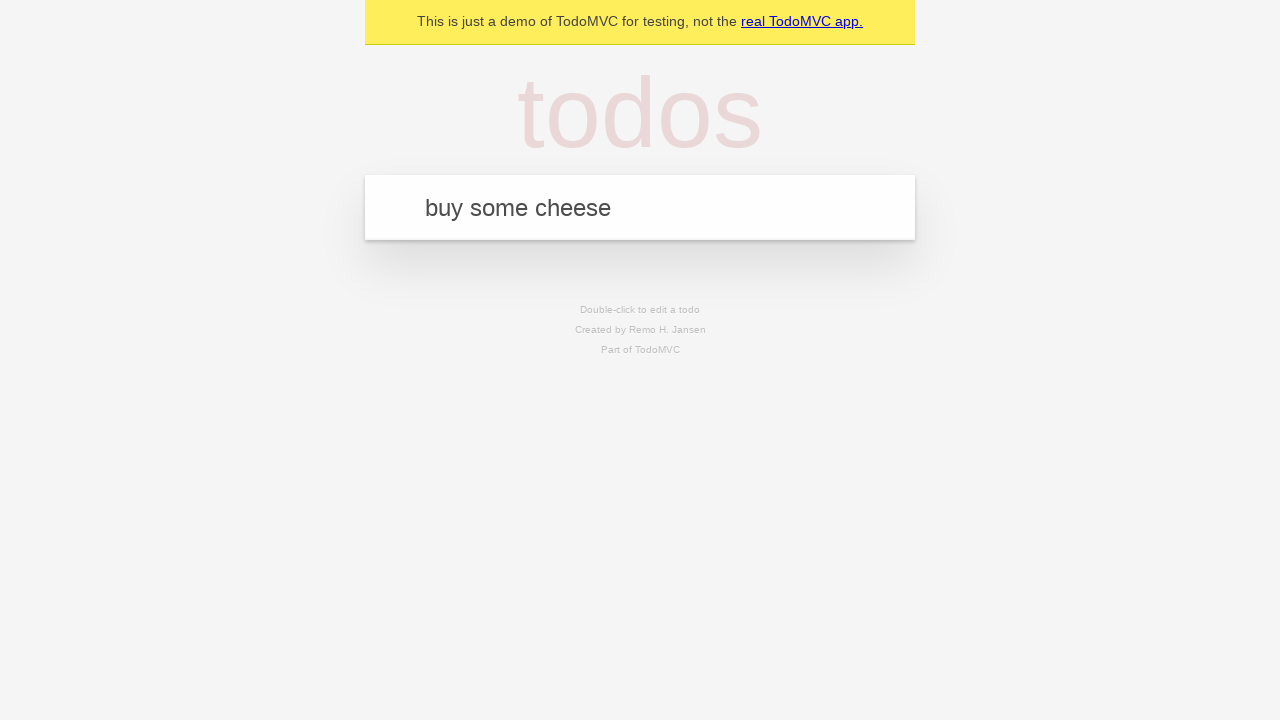

Pressed Enter to create first todo item on internal:attr=[placeholder="What needs to be done?"i]
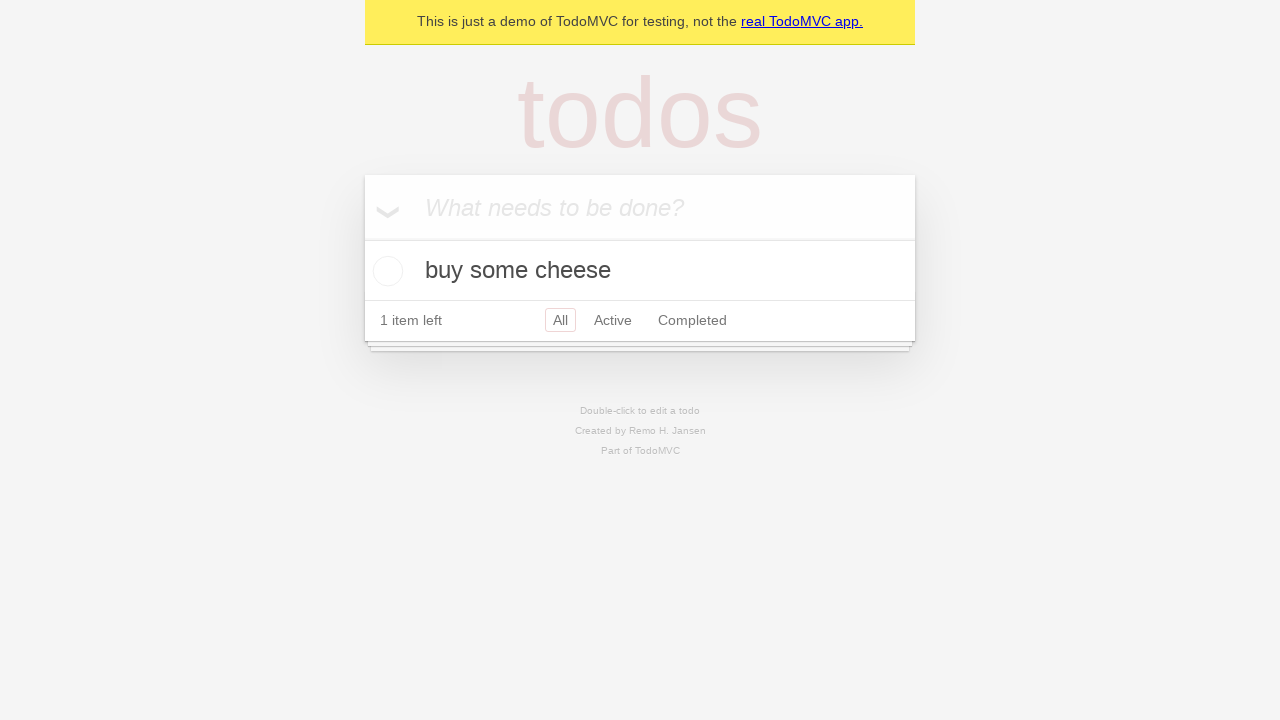

Filled todo input with 'feed the cat' on internal:attr=[placeholder="What needs to be done?"i]
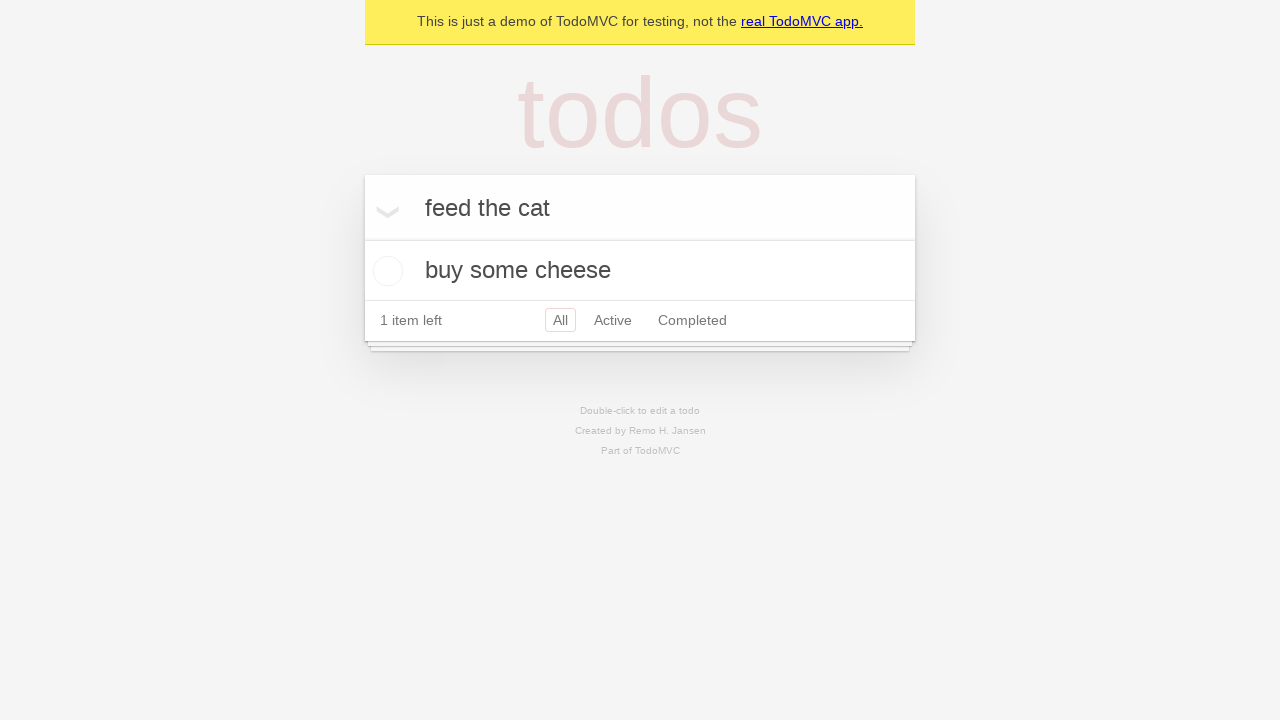

Pressed Enter to create second todo item on internal:attr=[placeholder="What needs to be done?"i]
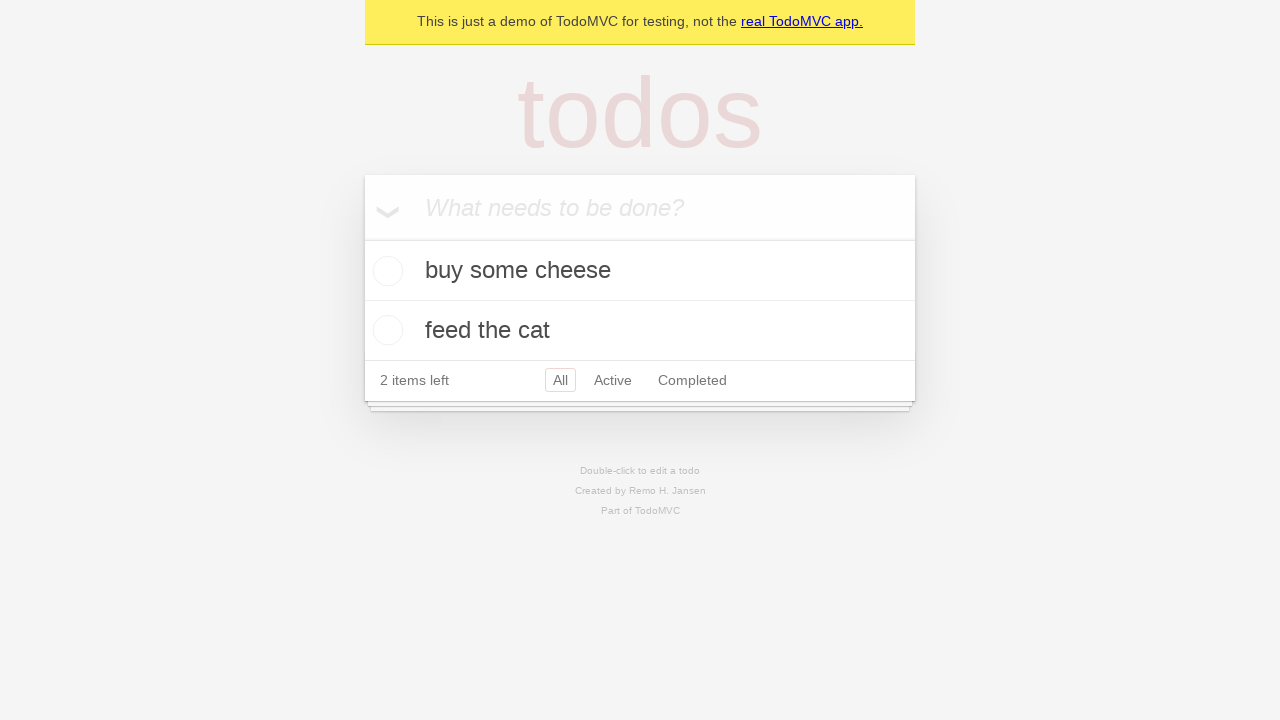

Filled todo input with 'book a doctors appointment' on internal:attr=[placeholder="What needs to be done?"i]
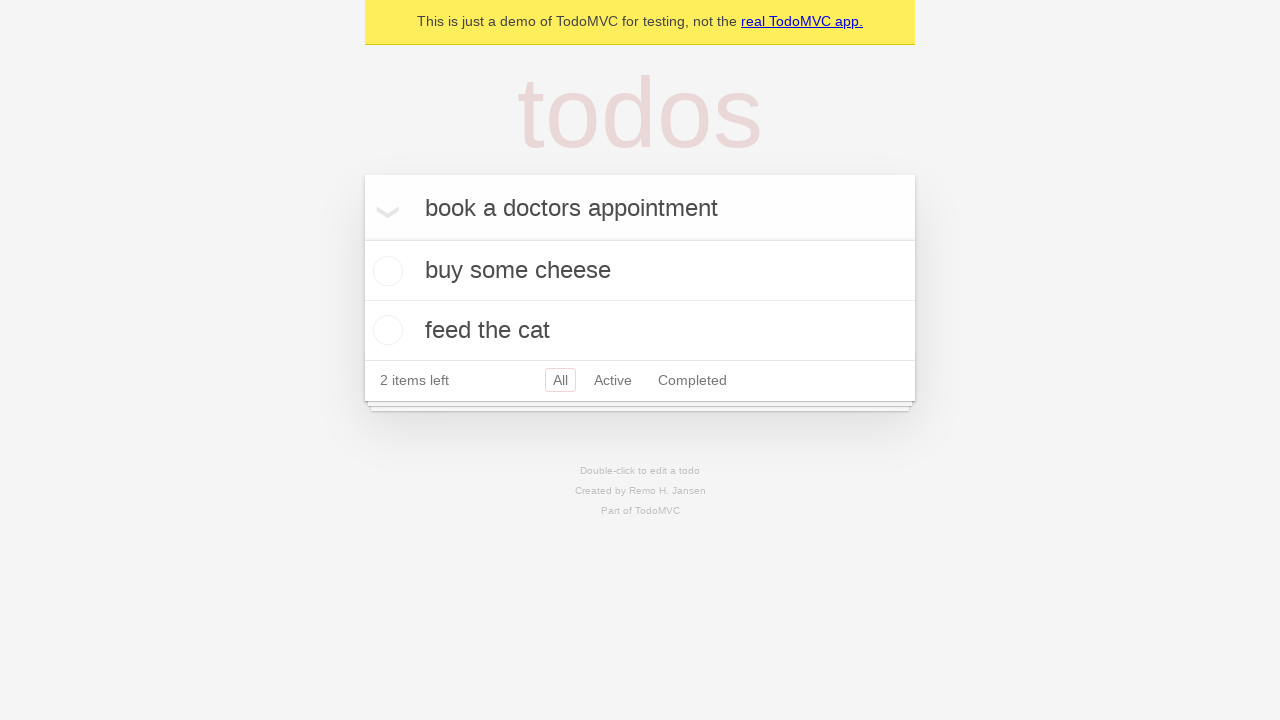

Pressed Enter to create third todo item on internal:attr=[placeholder="What needs to be done?"i]
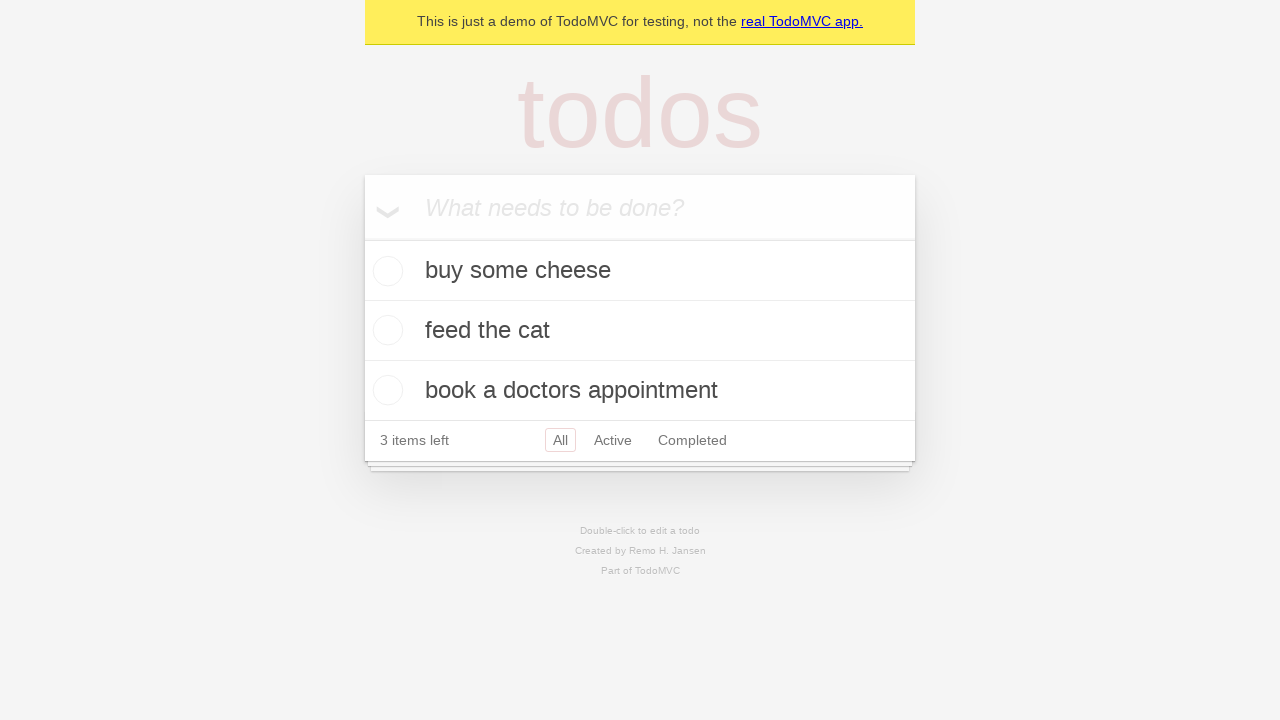

Checked 'Mark all as complete' toggle to complete all items at (362, 238) on internal:label="Mark all as complete"i
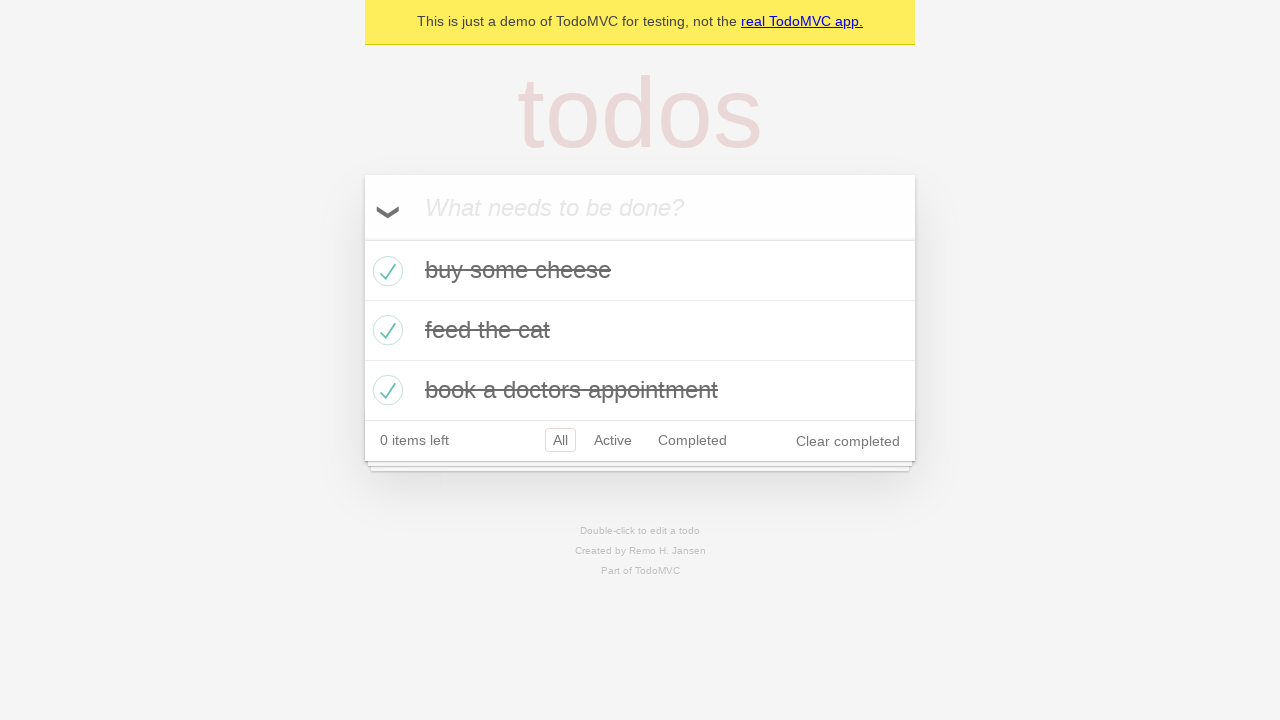

Unchecked 'Mark all as complete' toggle to clear all completed states at (362, 238) on internal:label="Mark all as complete"i
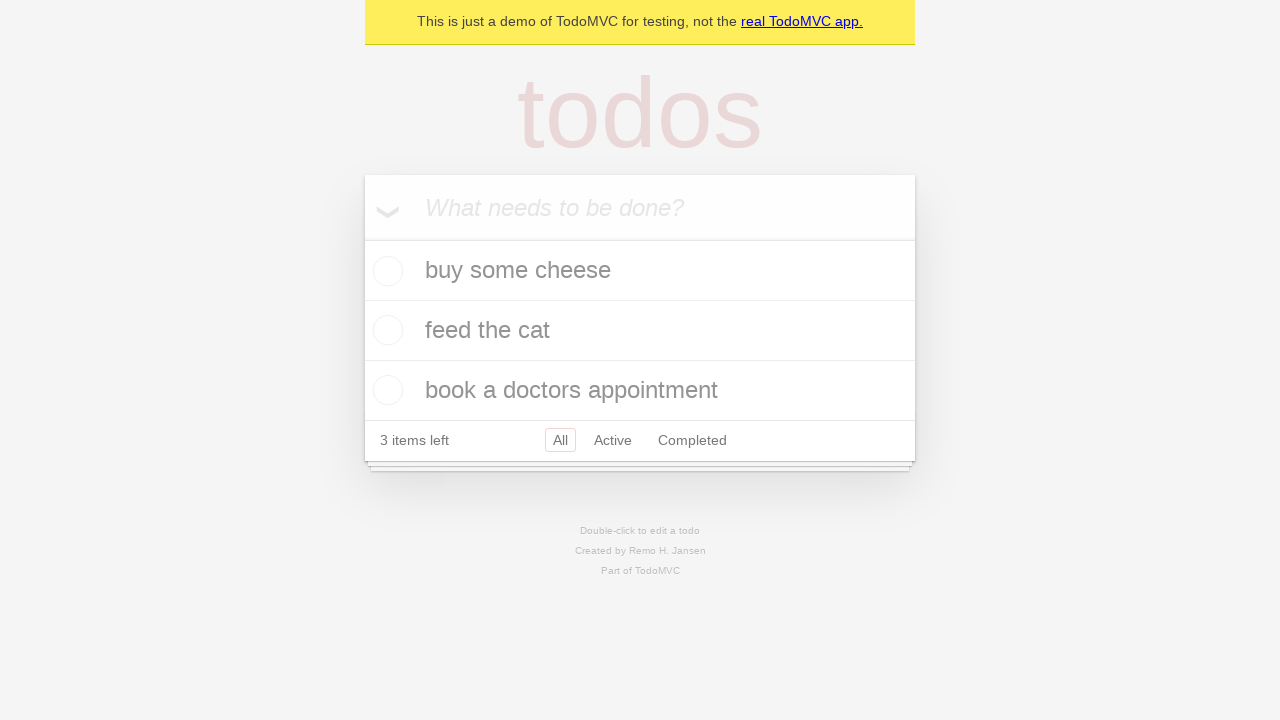

Waited for todo items to load in uncompleted state
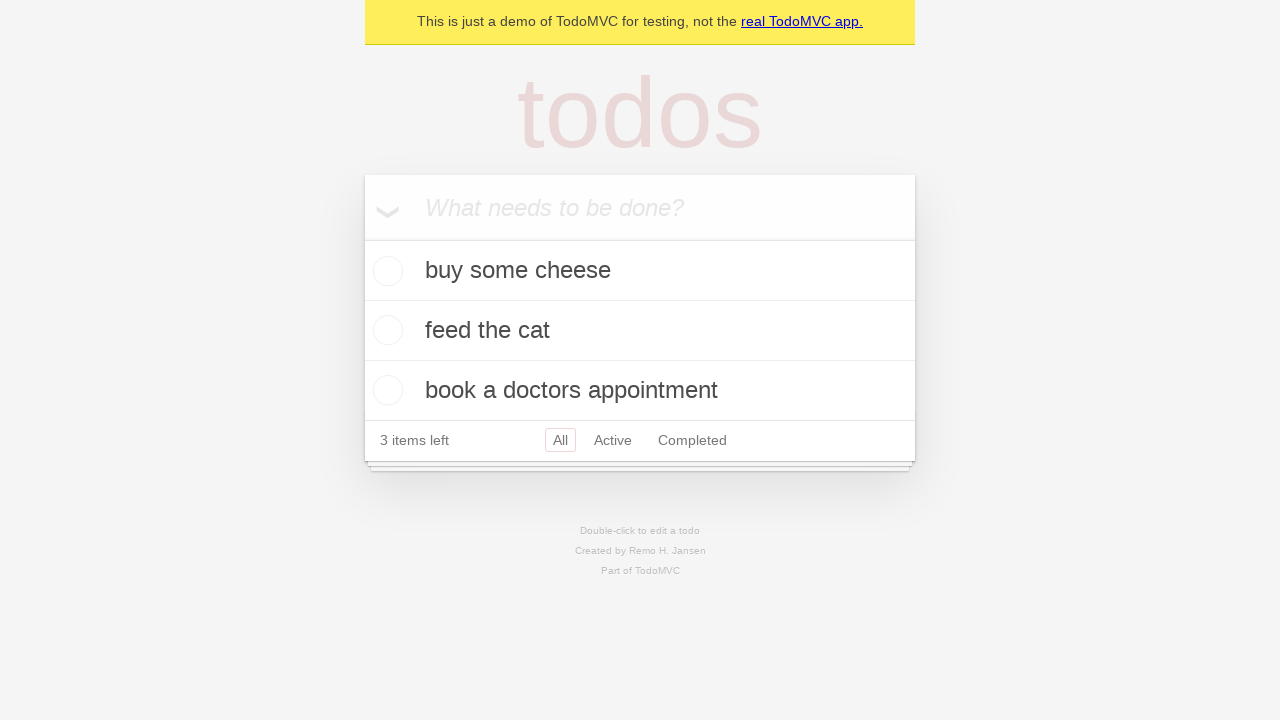

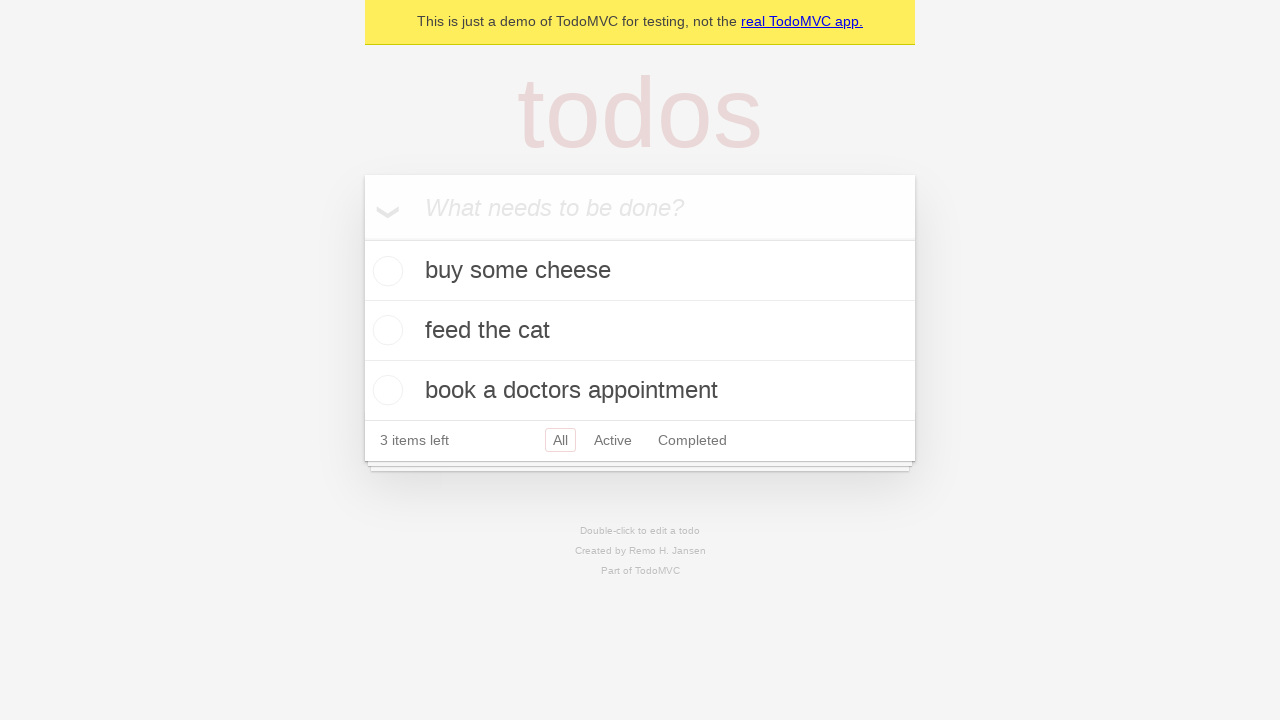